Tests double-click functionality by performing a double-click action on a text box element on the page

Starting URL: https://omayo.blogspot.com/p/page3.html

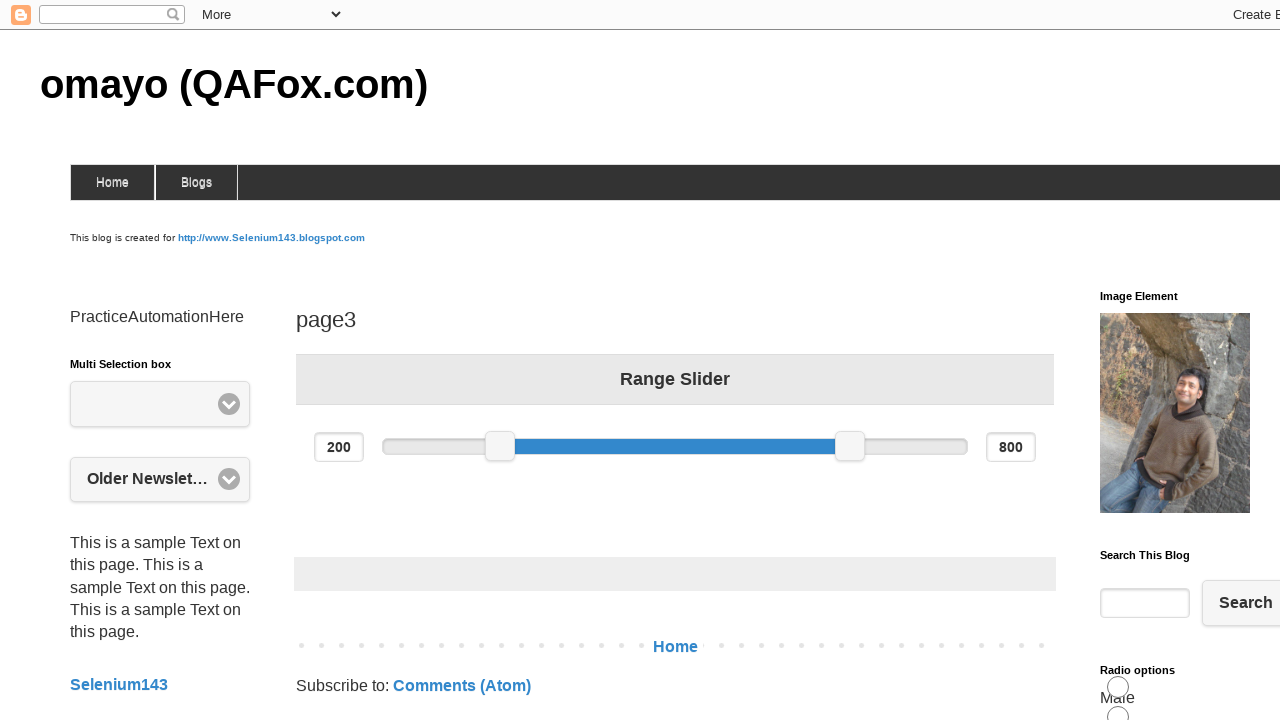

Located text box element with id 'testdoubleclick'
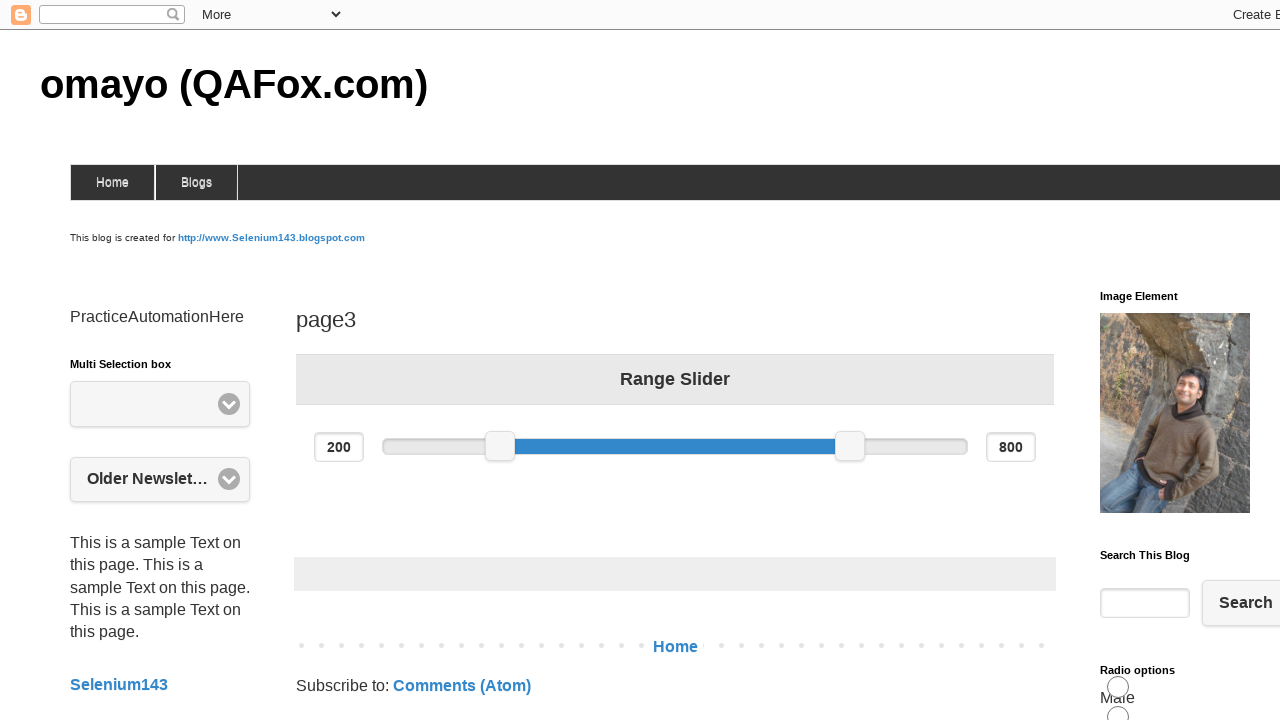

Performed double-click action on text box element at (1185, 361) on #testdoubleclick
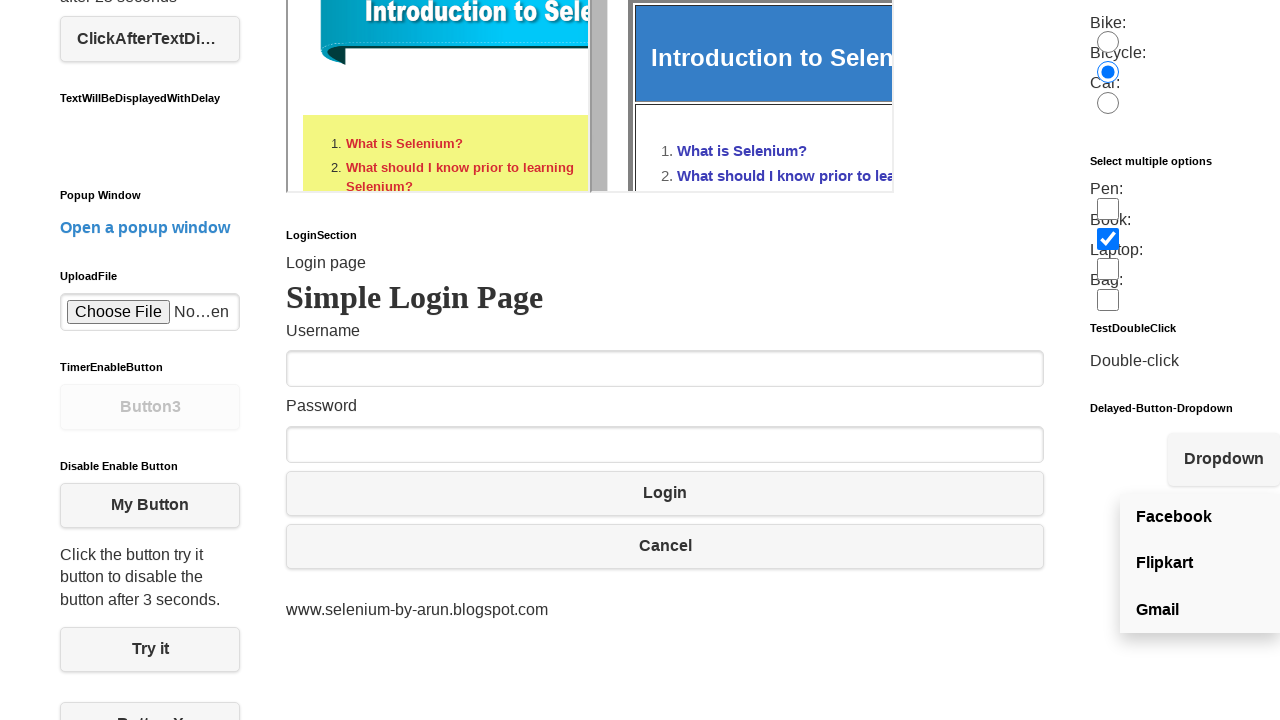

Waited 2 seconds to observe double-click result
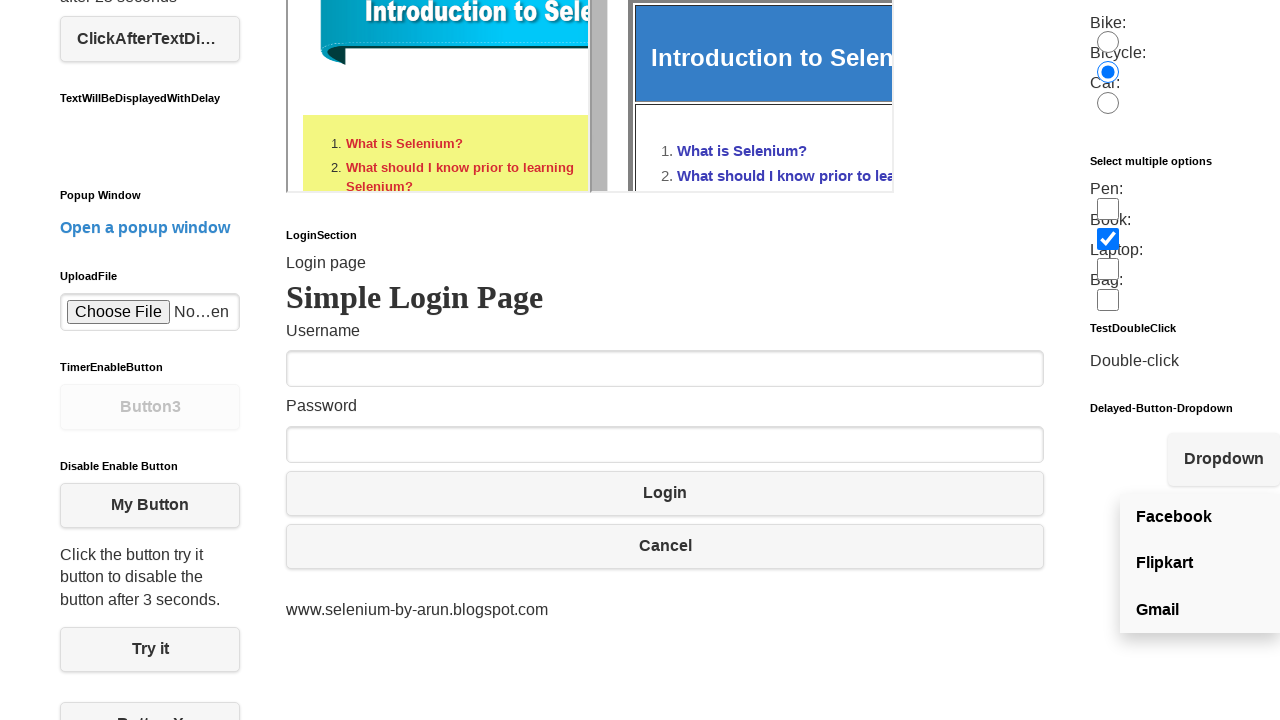

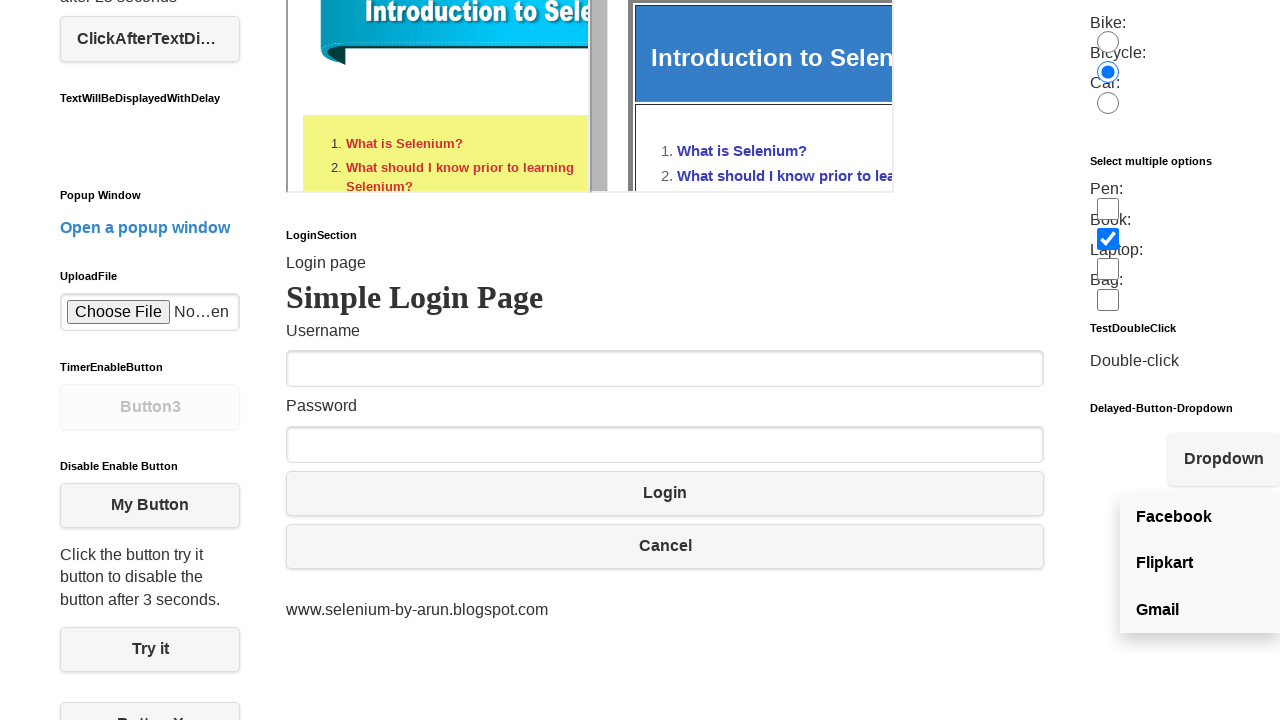